Tests horizontal slider functionality by clicking and dragging the slider to change its value

Starting URL: https://the-internet.herokuapp.com/horizontal_slider

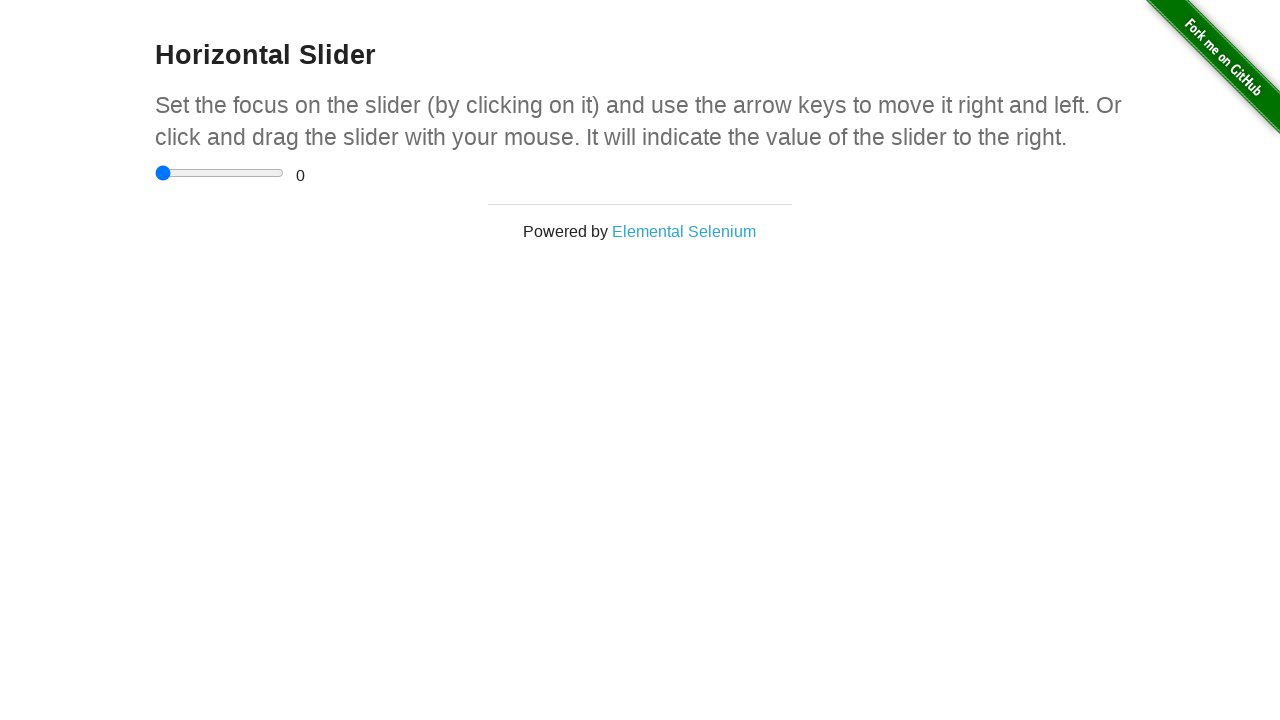

Located the horizontal slider element
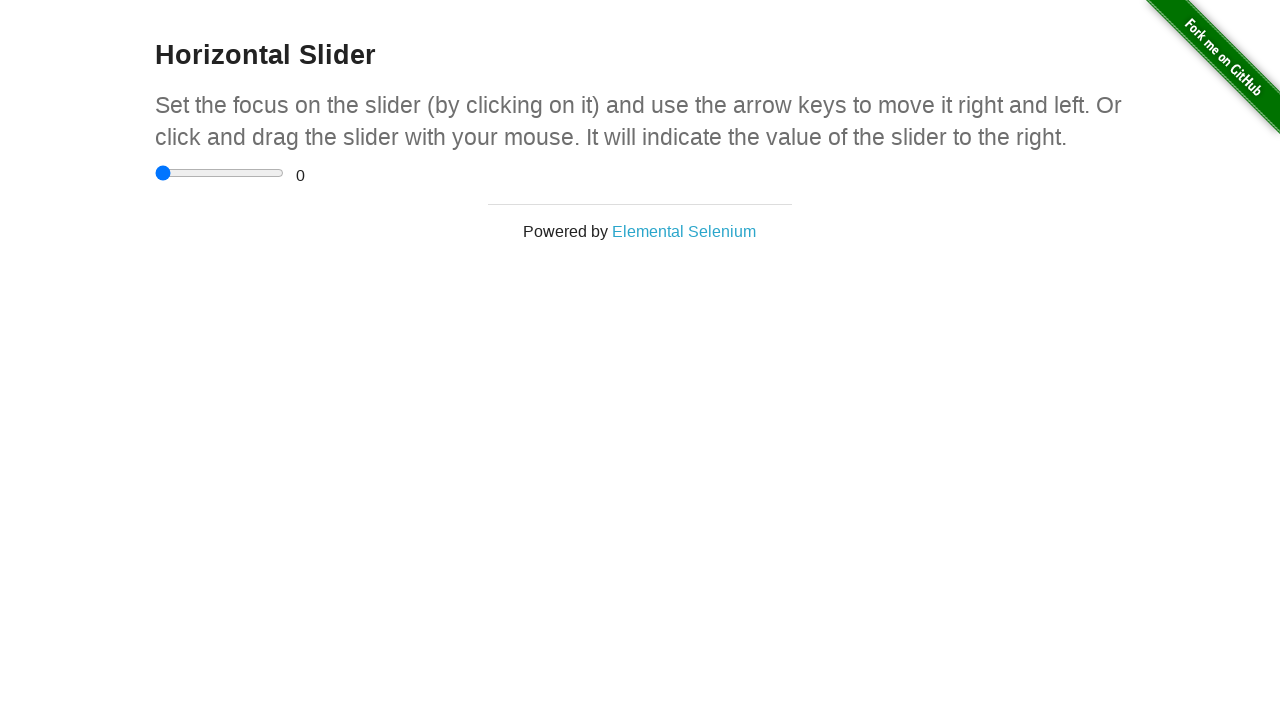

Retrieved slider bounding box coordinates
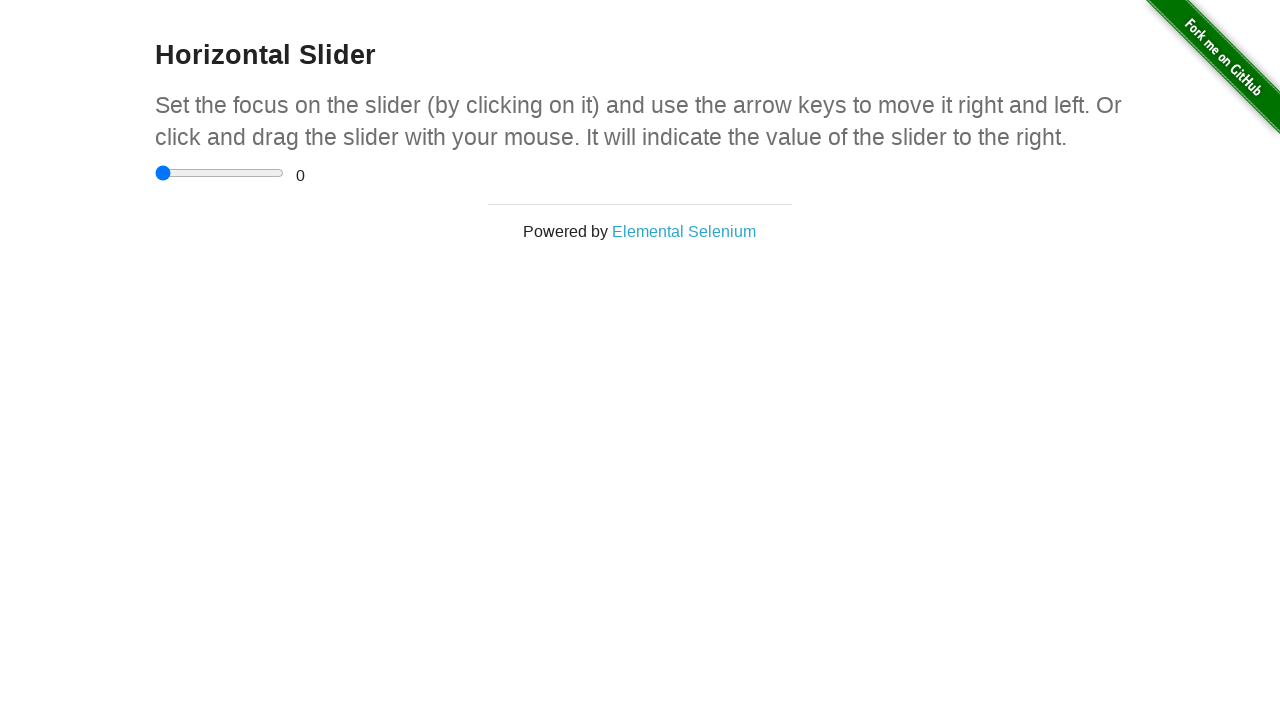

Moved mouse to center of slider at (220, 173)
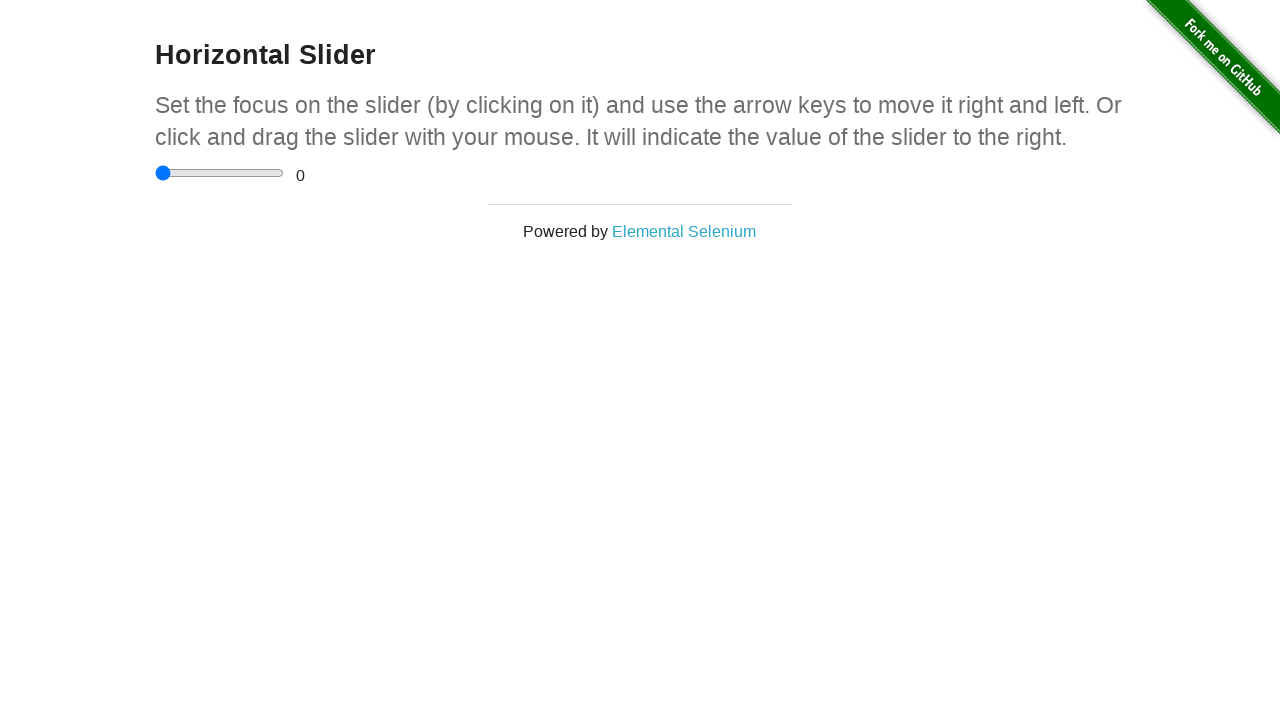

Pressed down mouse button on slider at (220, 173)
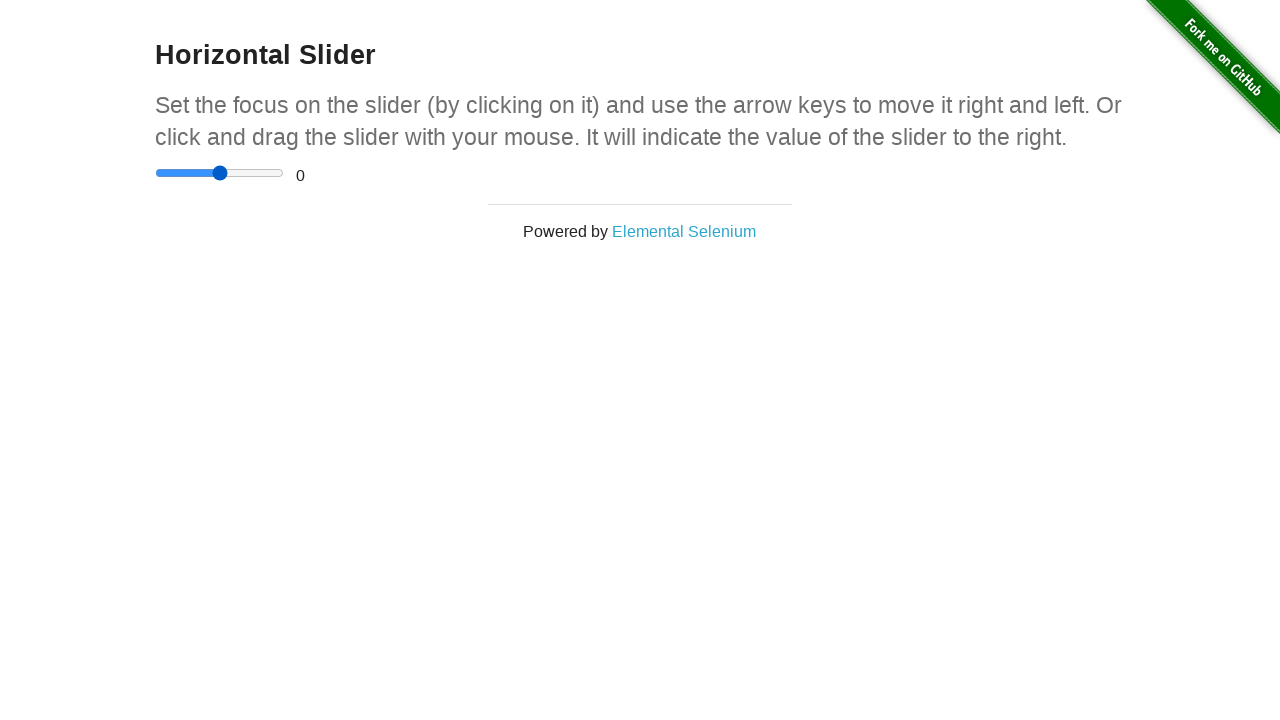

Dragged slider 50 pixels to the right at (270, 173)
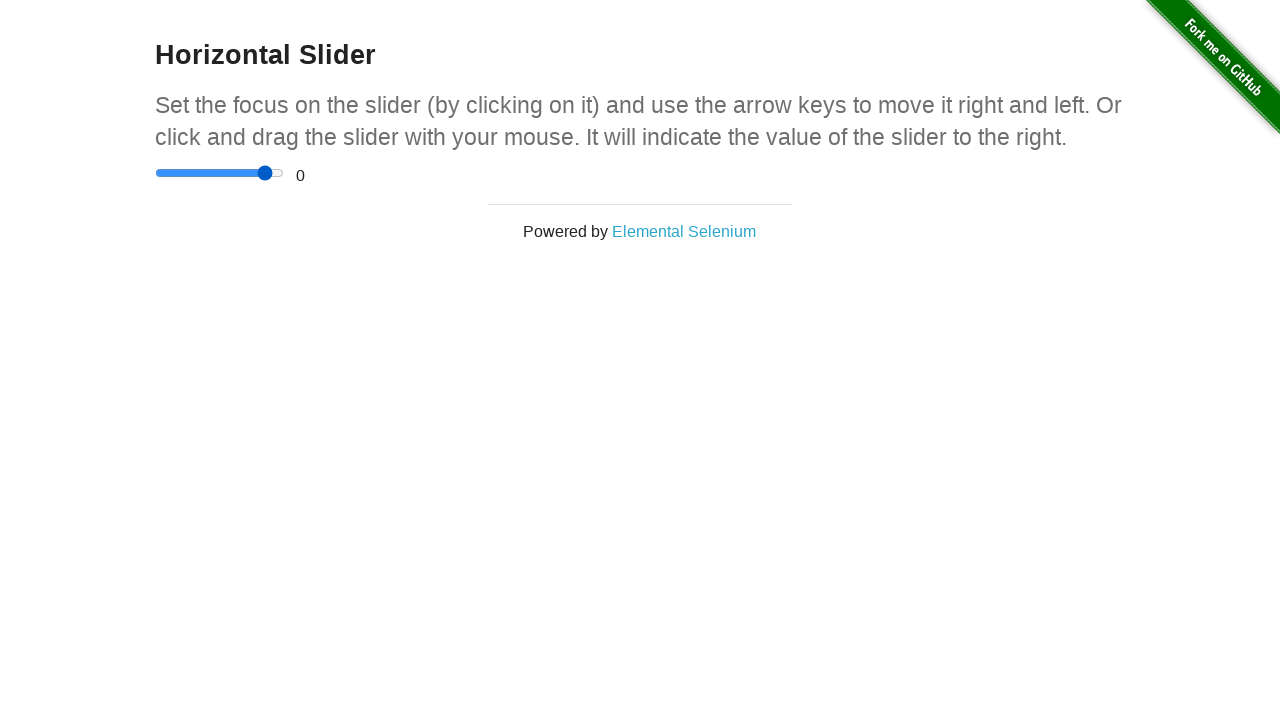

Released mouse button to complete slider drag at (270, 173)
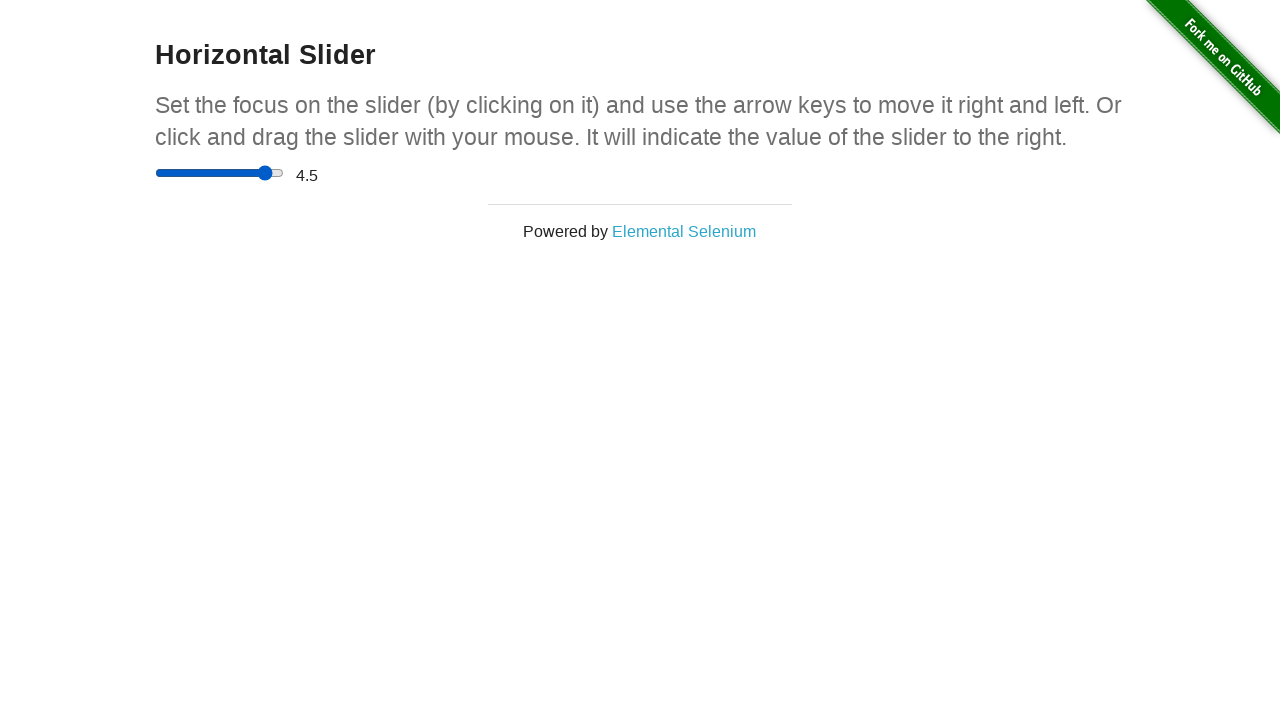

Waited for slider value display element to update
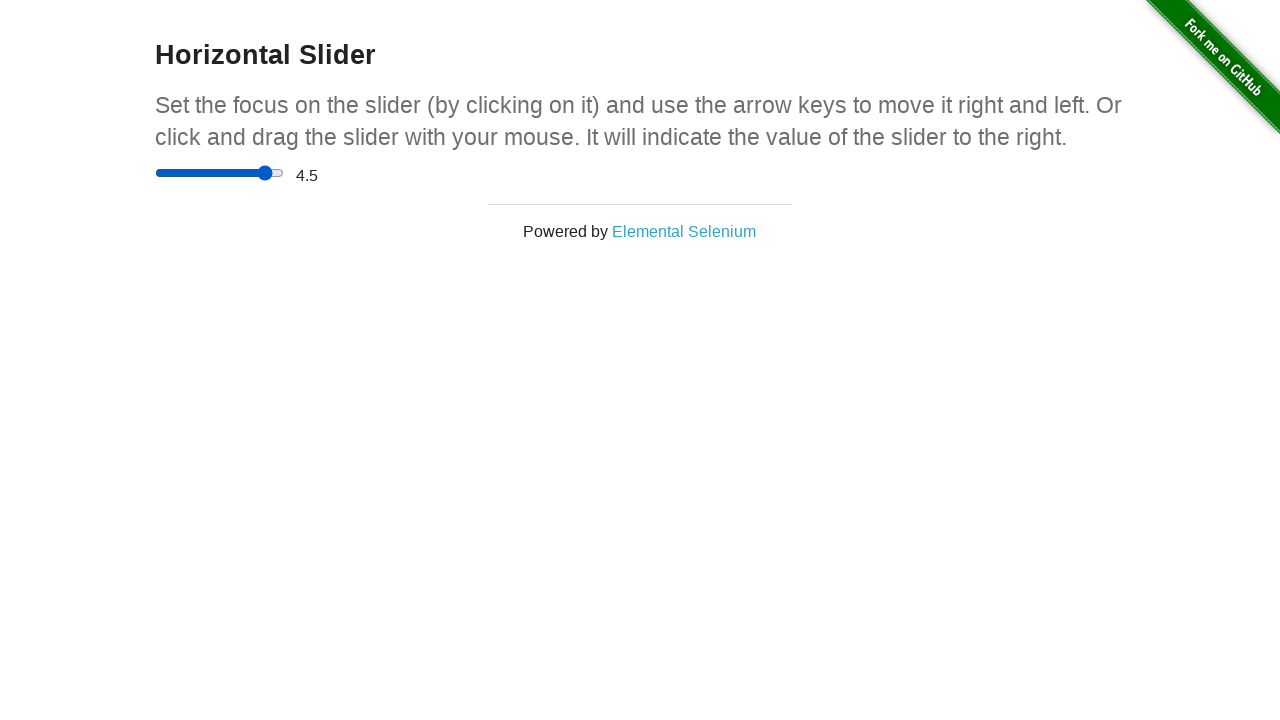

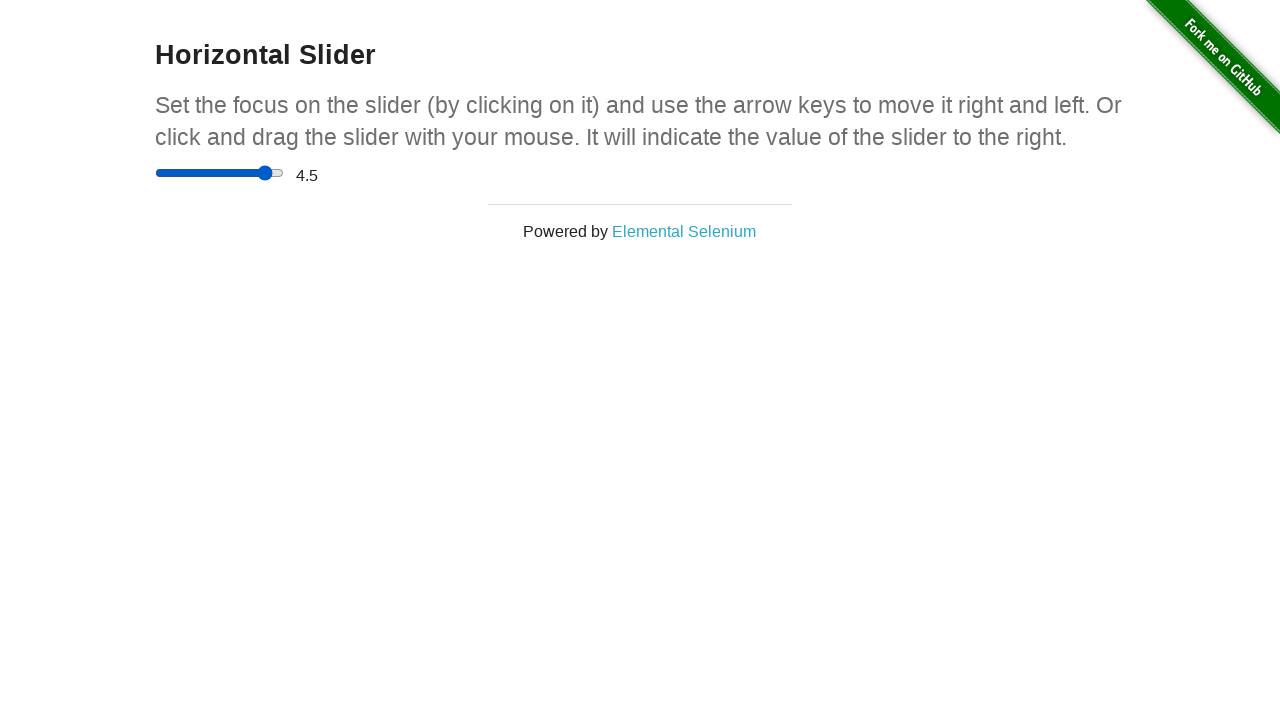